Tests new window handling by clicking a link that opens a new window, switching between windows, and verifying the title and text content of both windows.

Starting URL: https://the-internet.herokuapp.com/windows

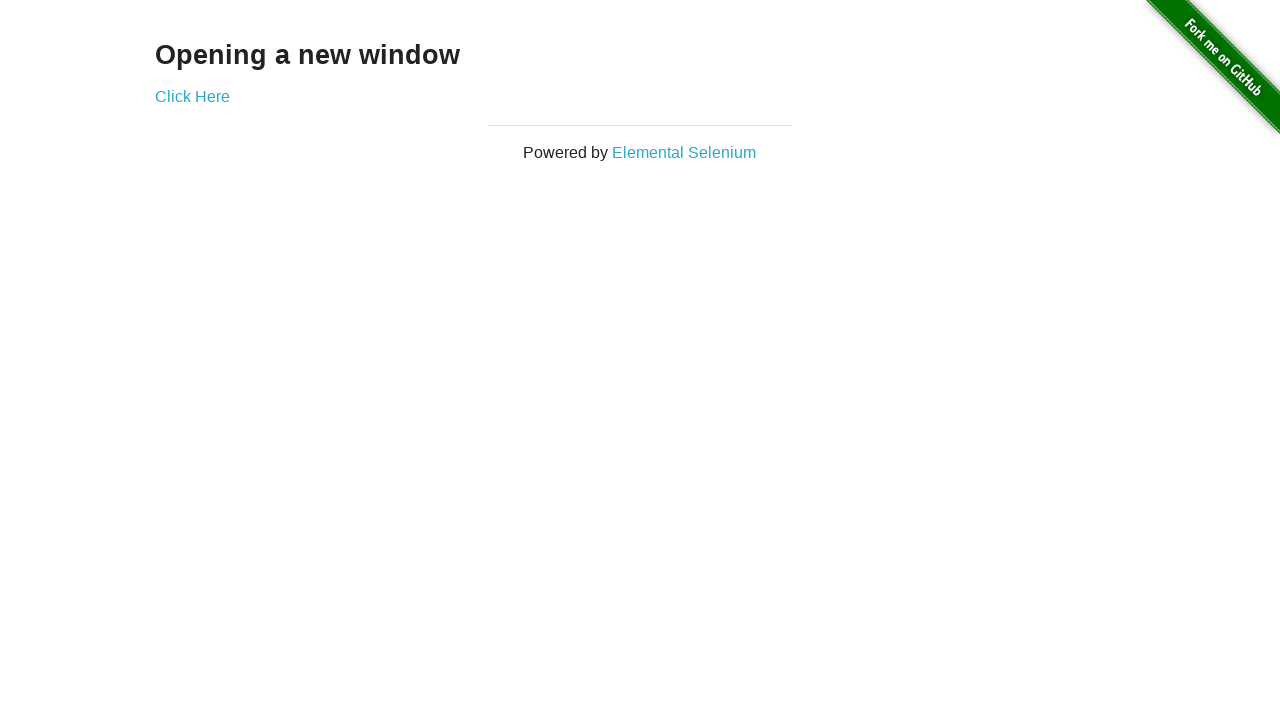

Verified 'Opening a new window' text is displayed
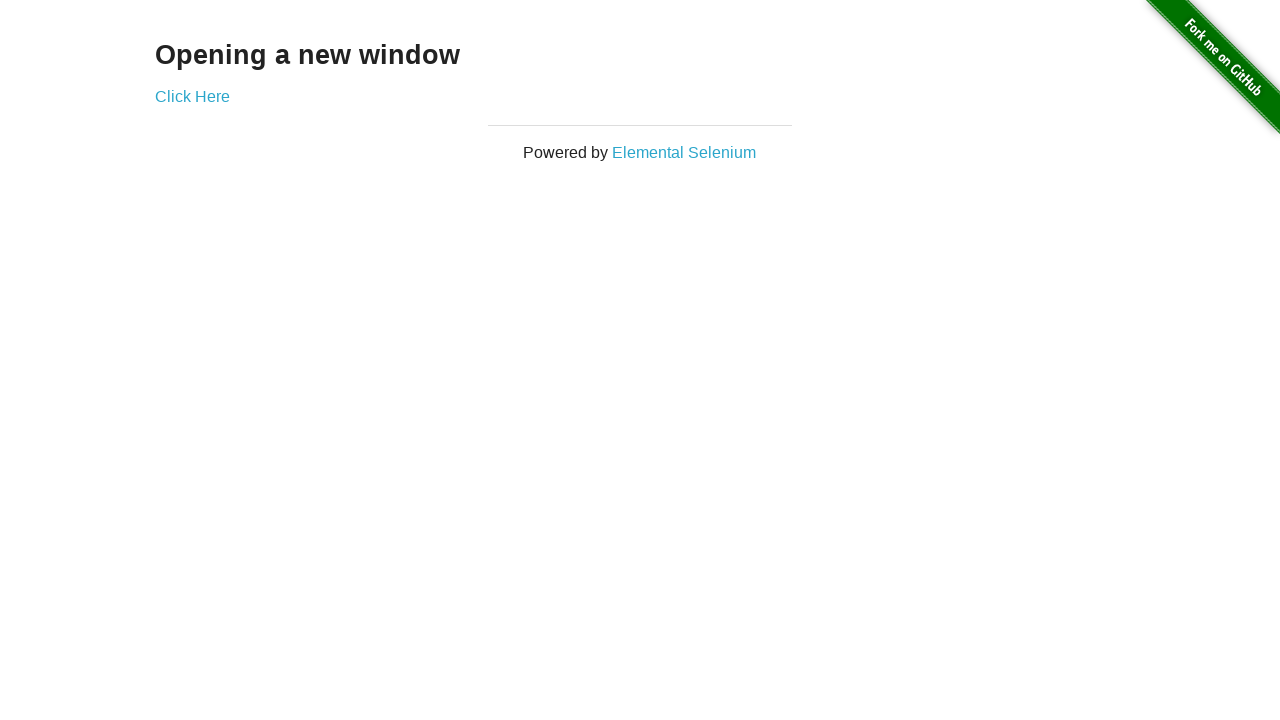

Verified page title is 'The Internet'
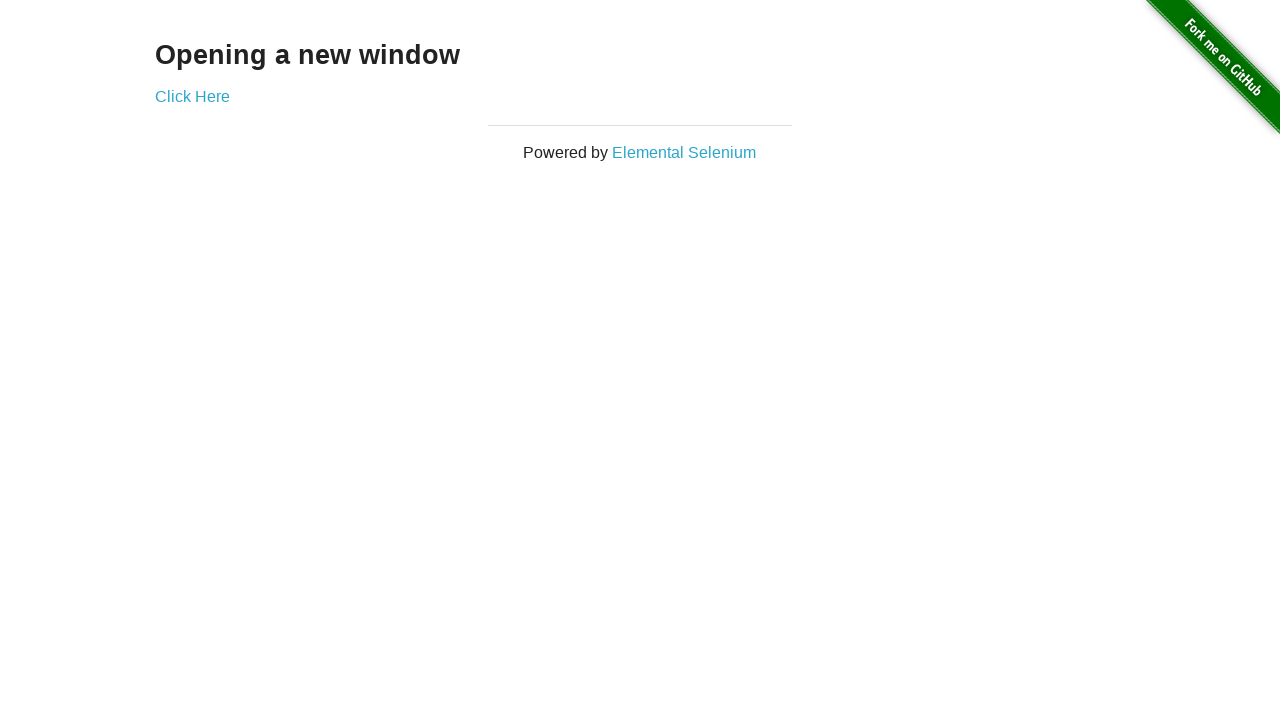

Clicked 'Click Here' link to open new window at (192, 96) on text=Click Here
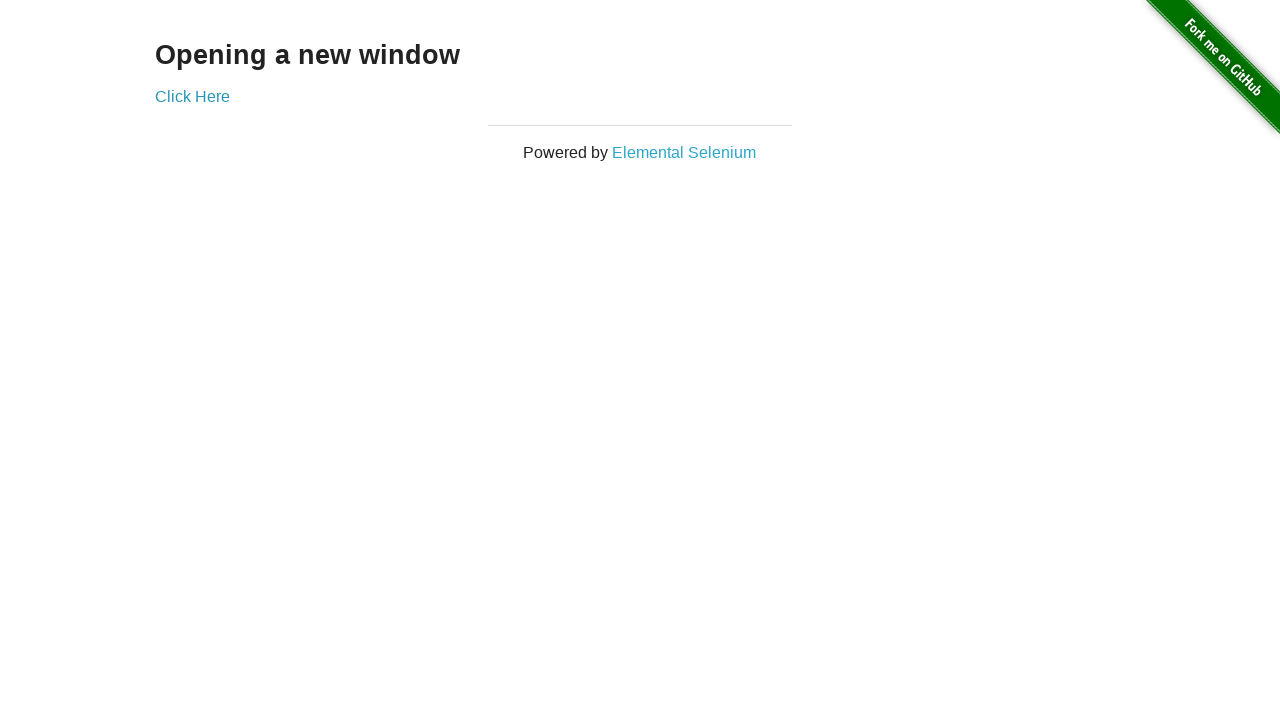

Captured new window/page object
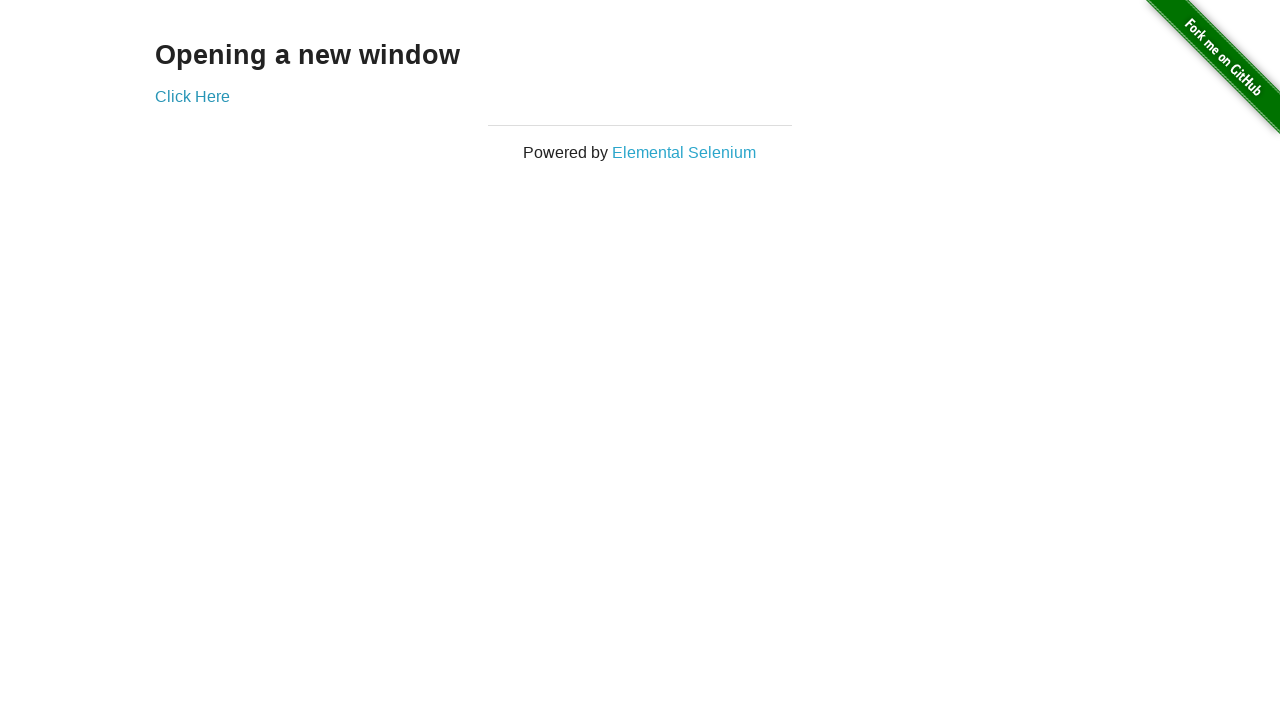

Waited for new page to load
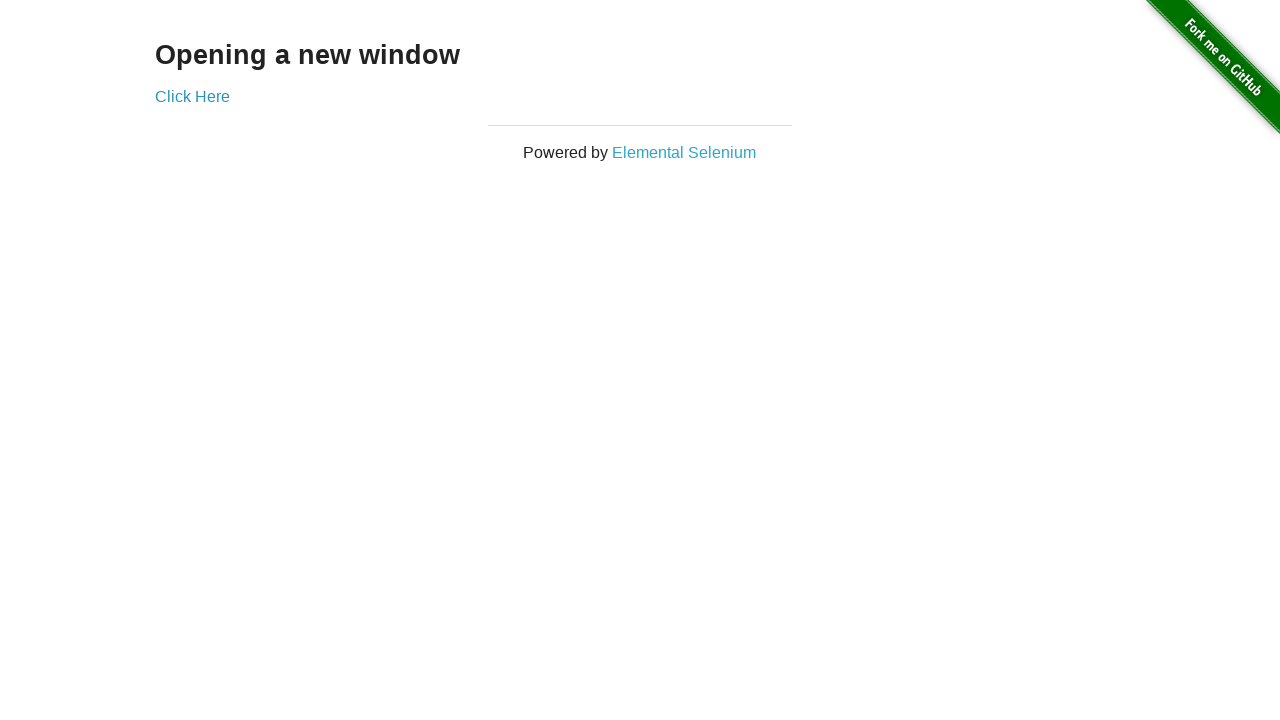

Verified new window title is 'New Window'
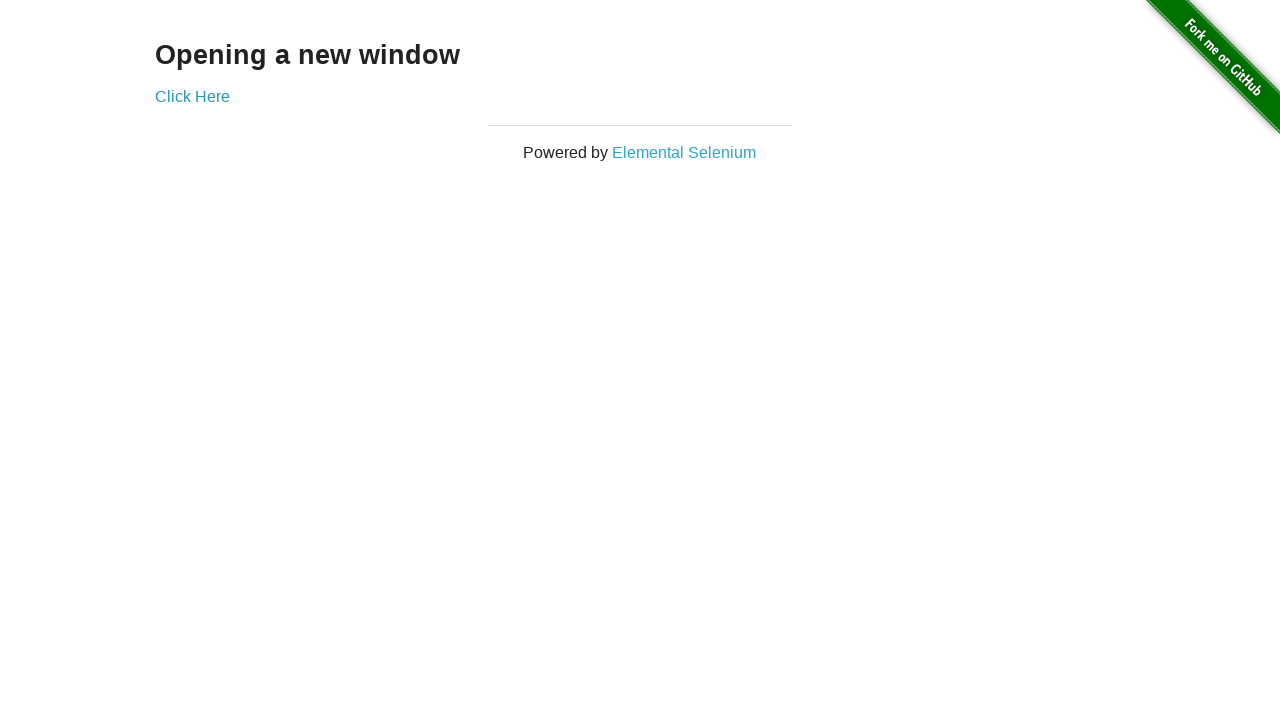

Verified 'New Window' text is displayed in new window
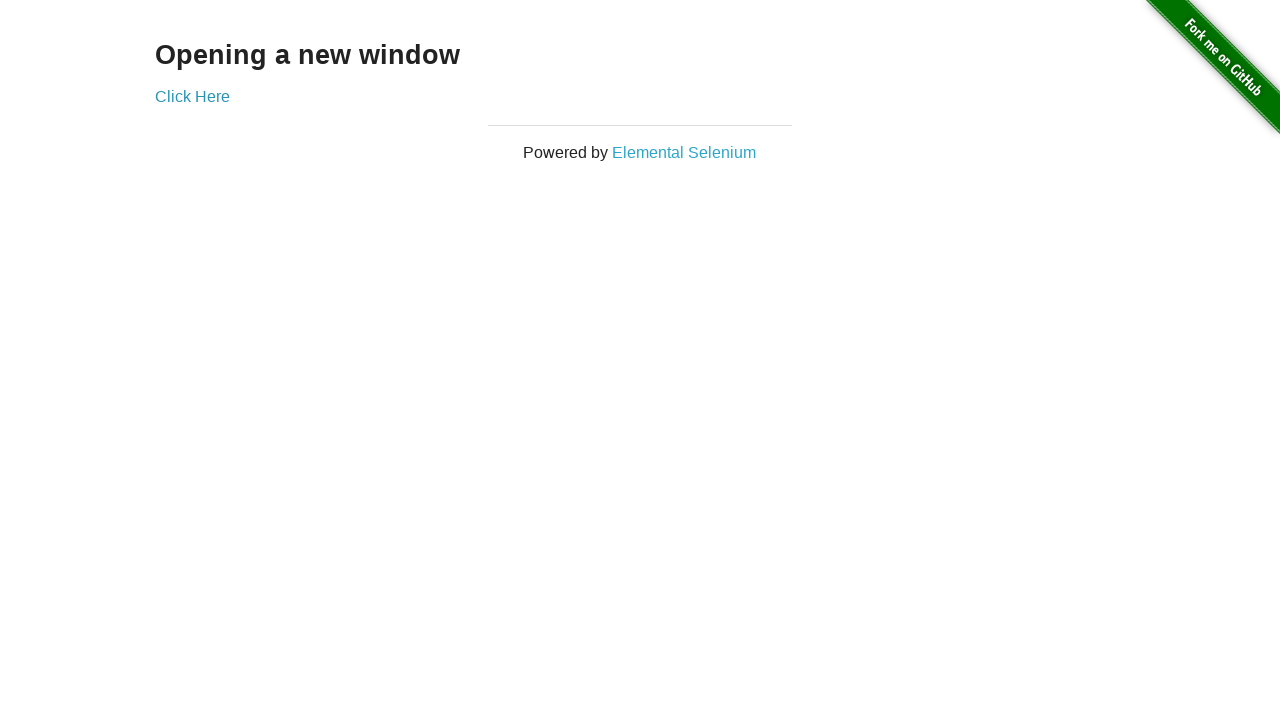

Switched back to original page
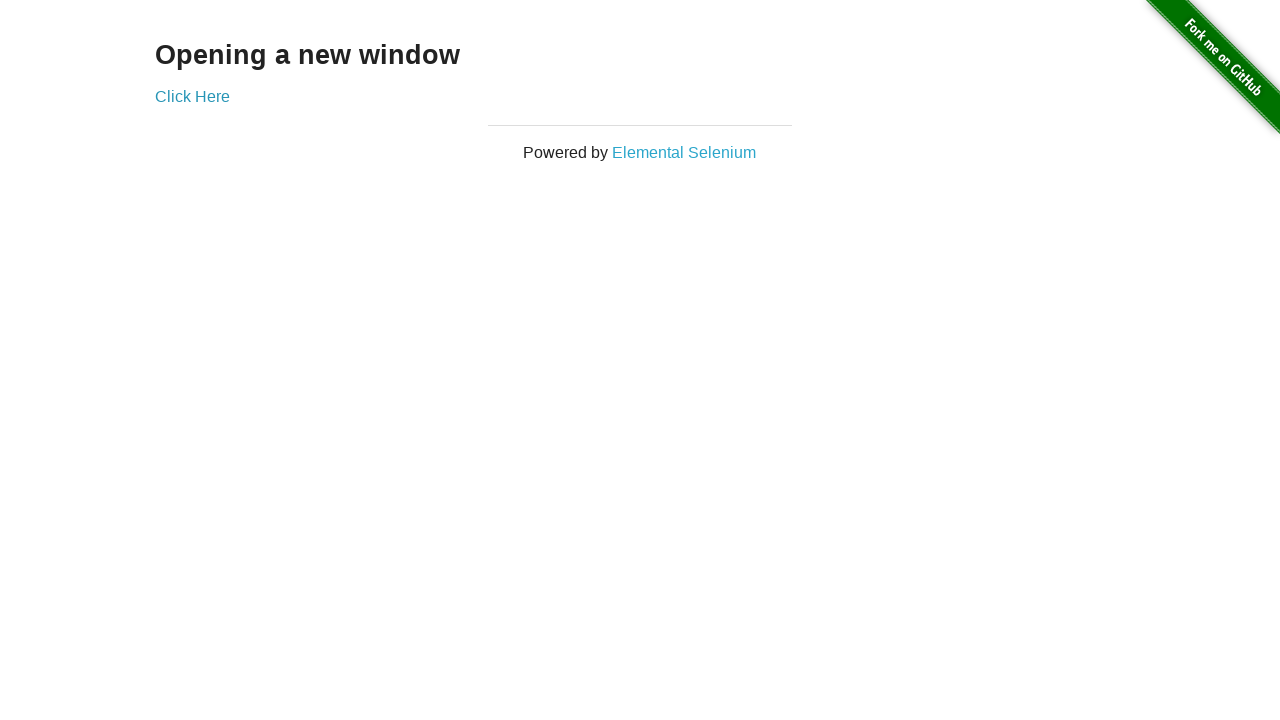

Verified original page title is still 'The Internet'
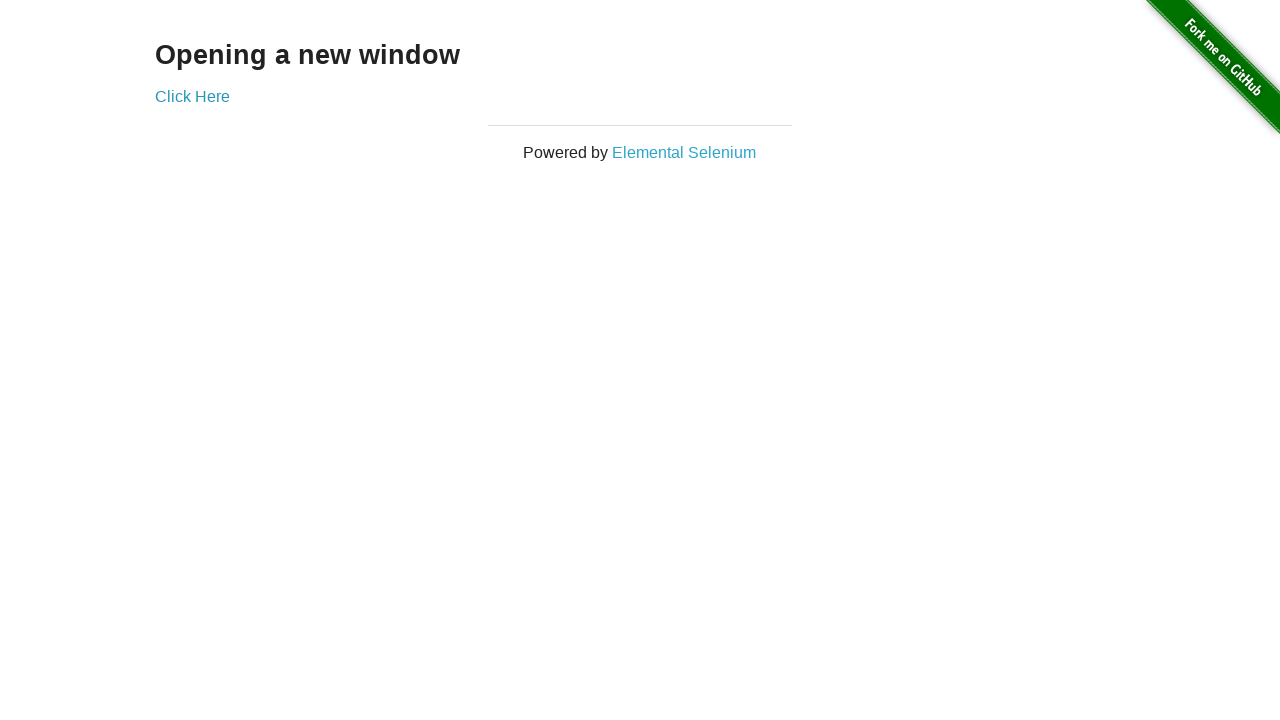

Switched to new window
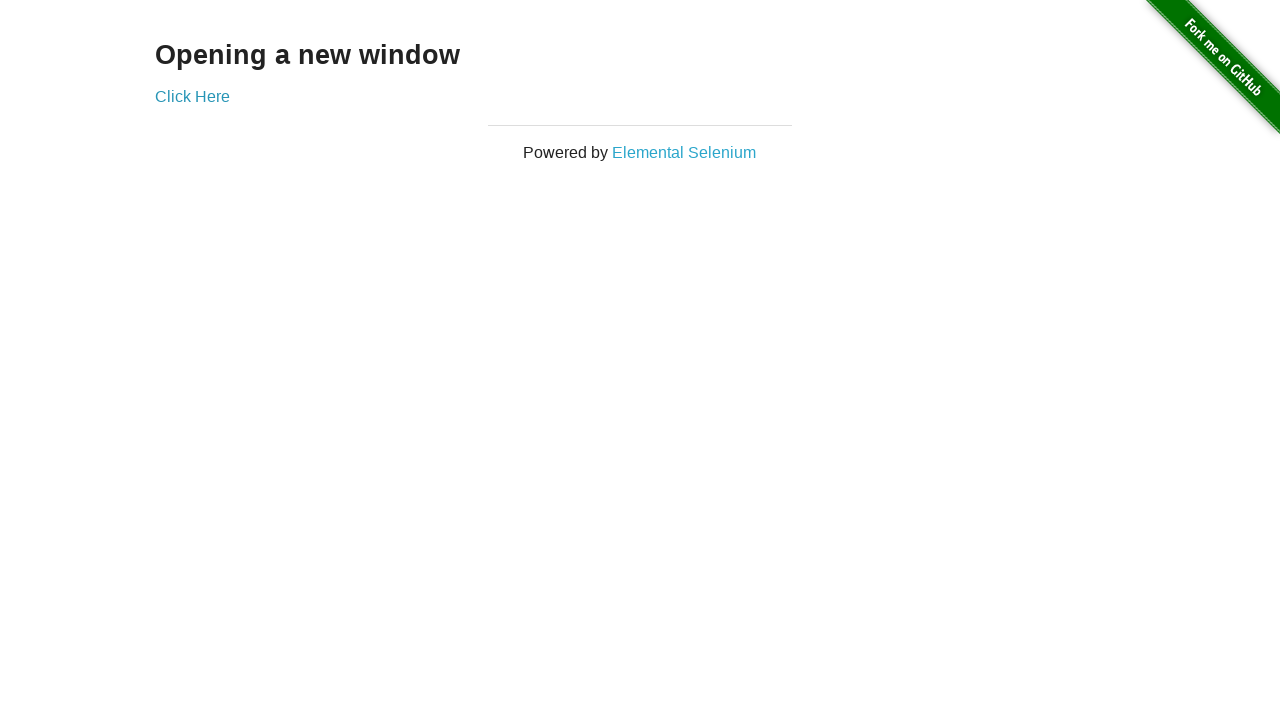

Switched back to original window
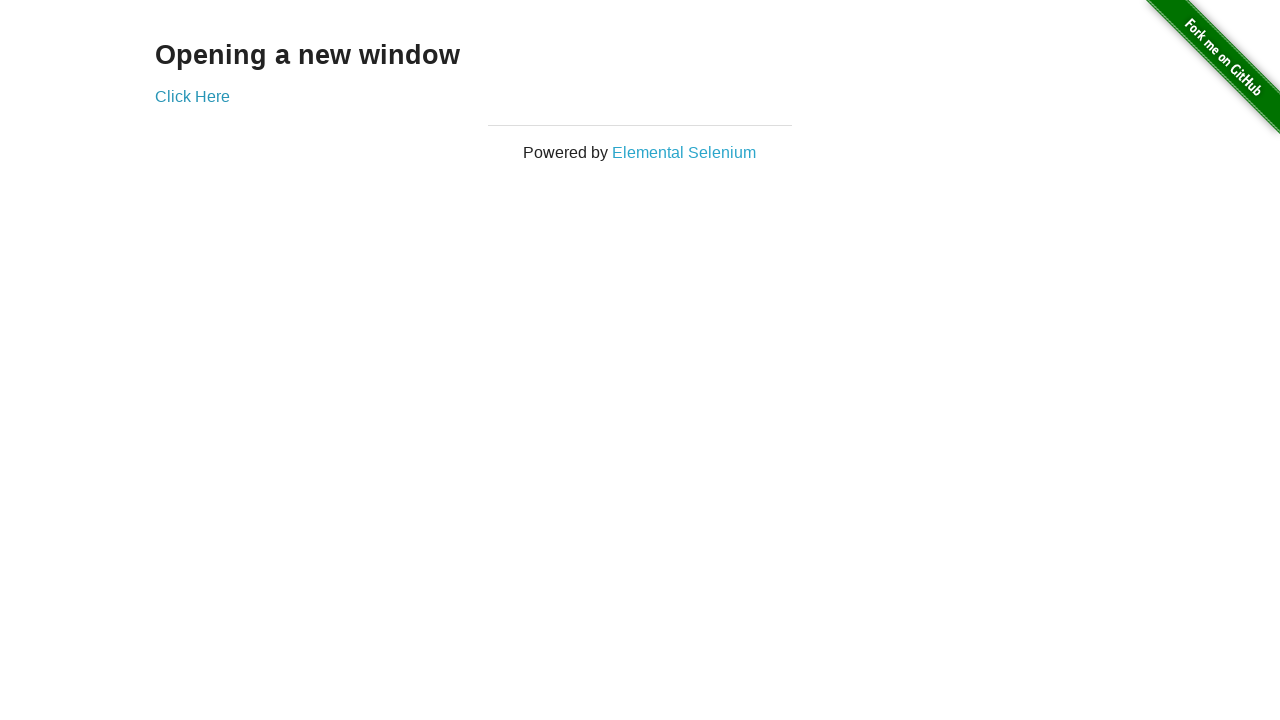

Switched to new window again
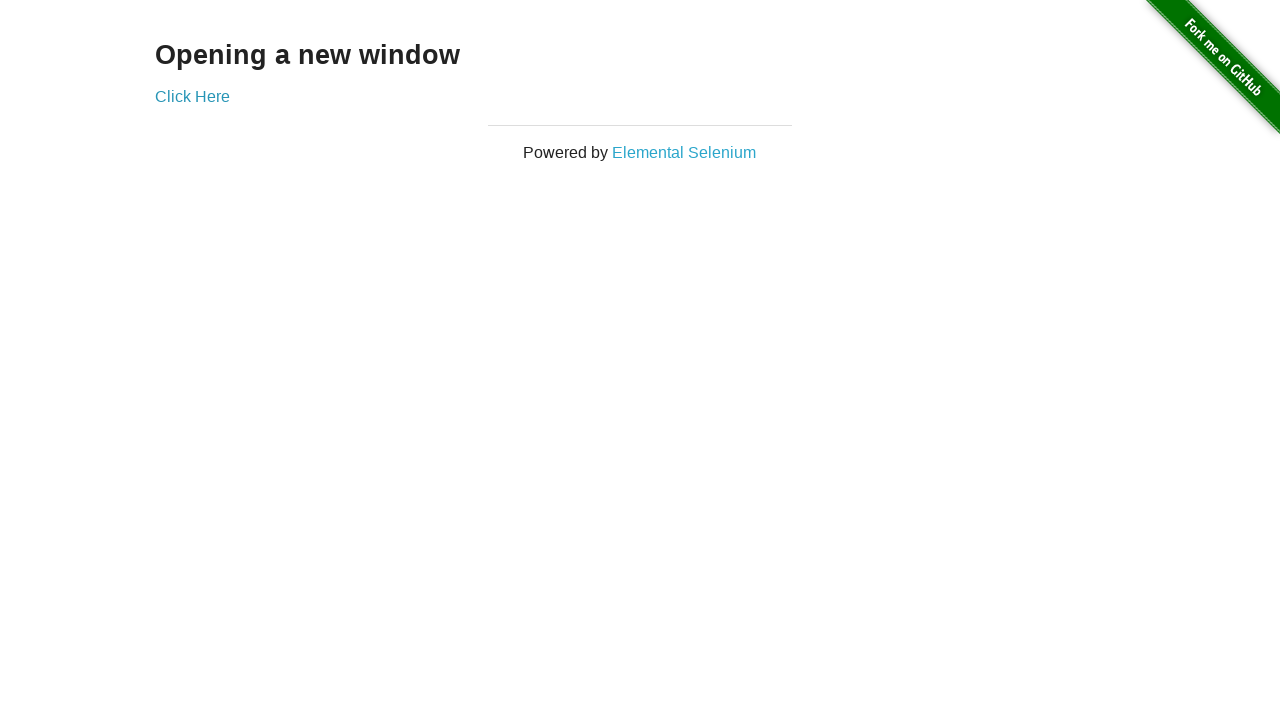

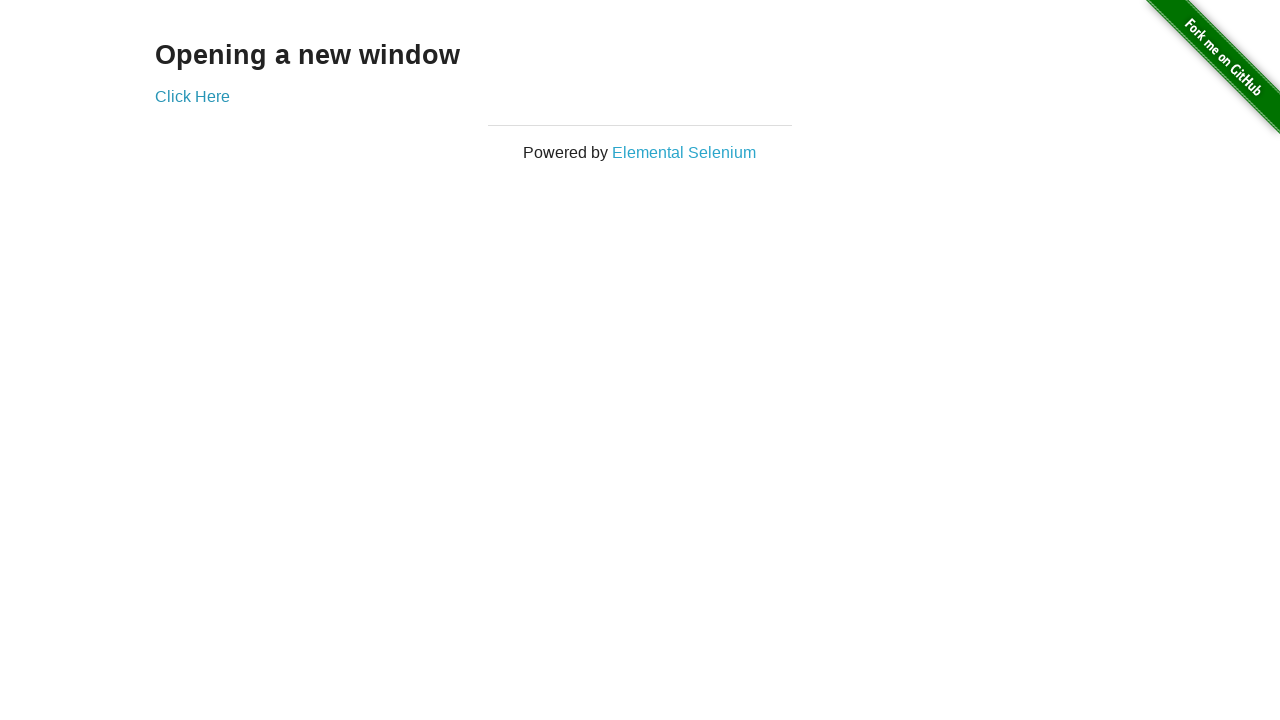